Tests a slow calculator by setting a delay value, performing an addition operation (7 + 8), and verifying the result equals 15

Starting URL: https://bonigarcia.dev/selenium-webdriver-java/slow-calculator.html

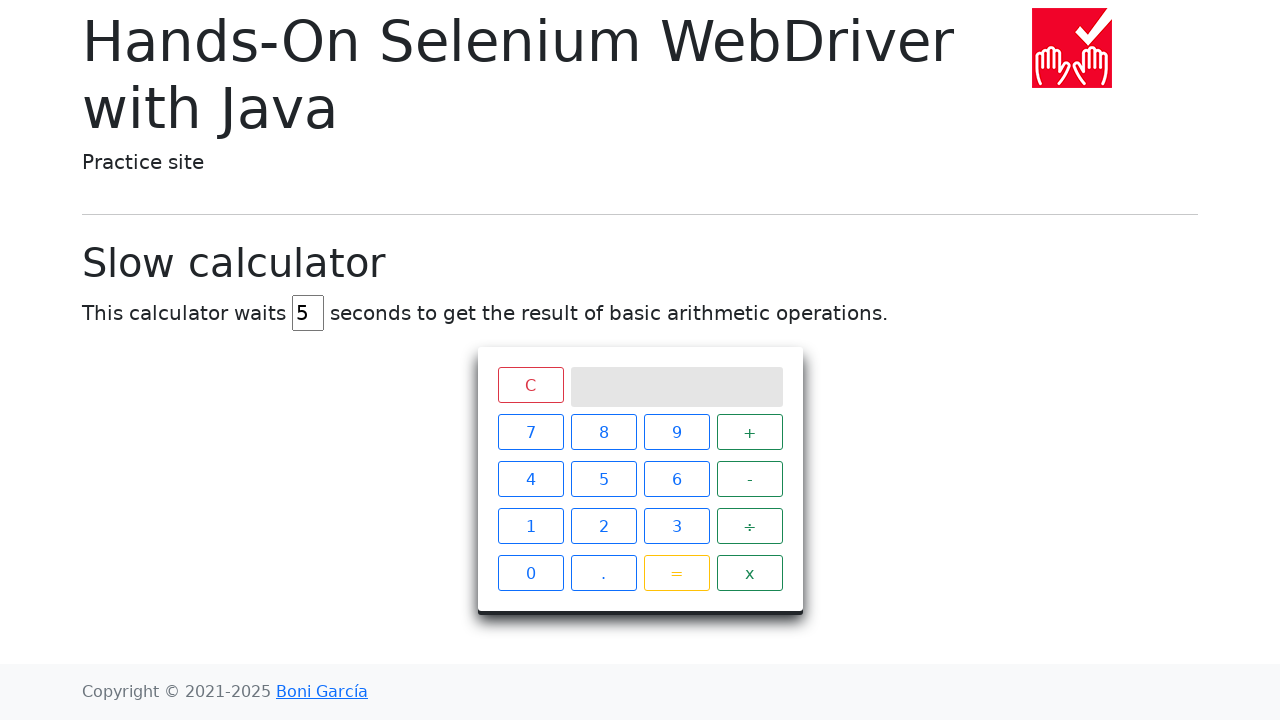

Cleared the delay input field on #delay
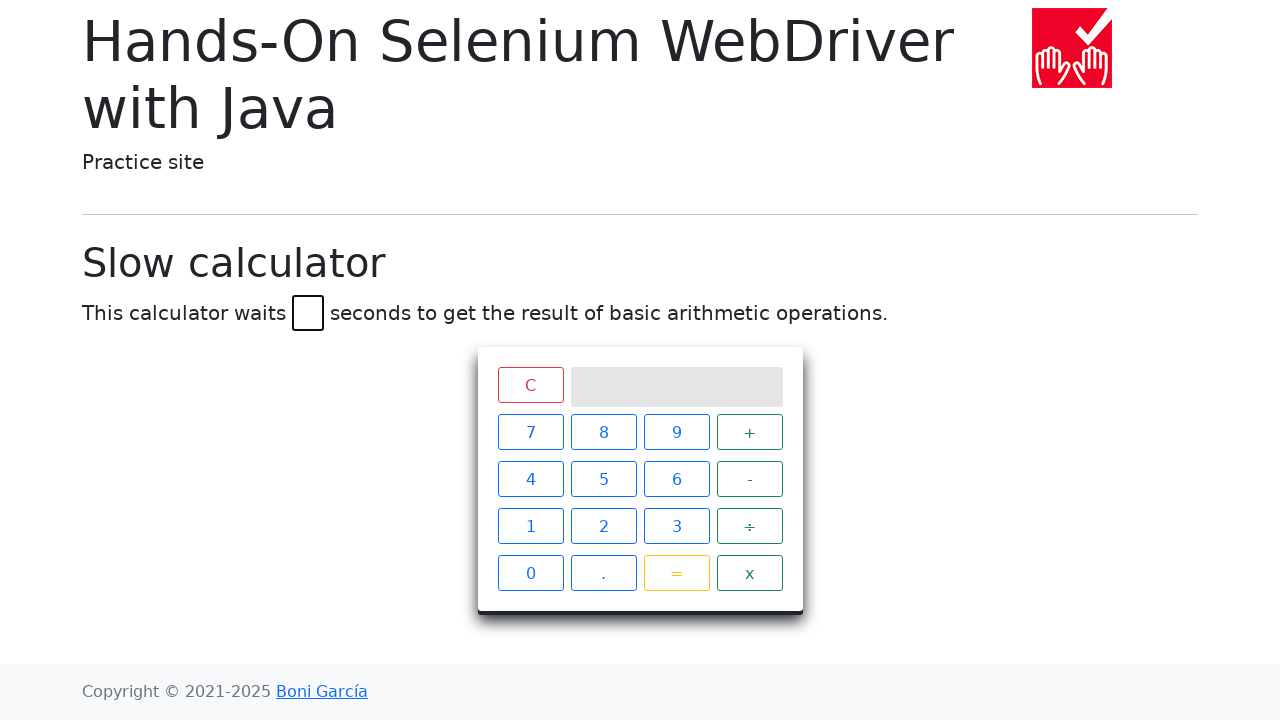

Filled delay input field with value '45' on #delay
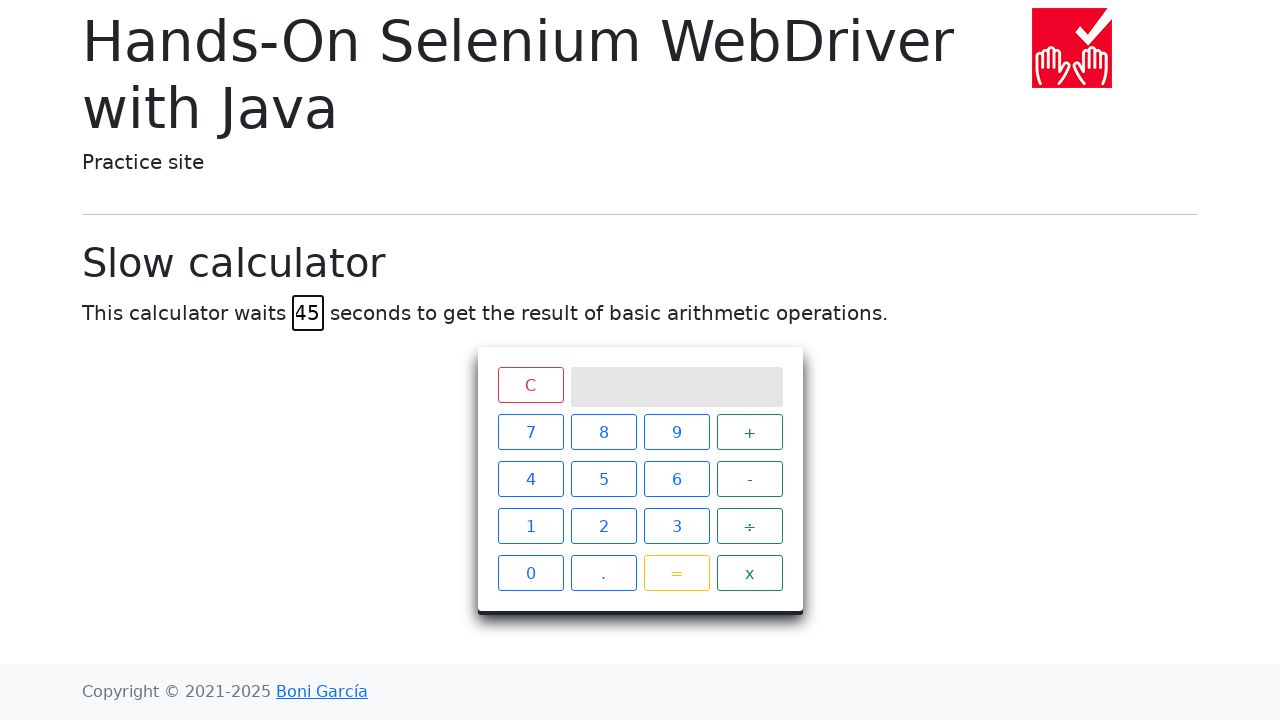

Clicked calculator button '7' at (530, 432) on xpath=//span[text()='7']
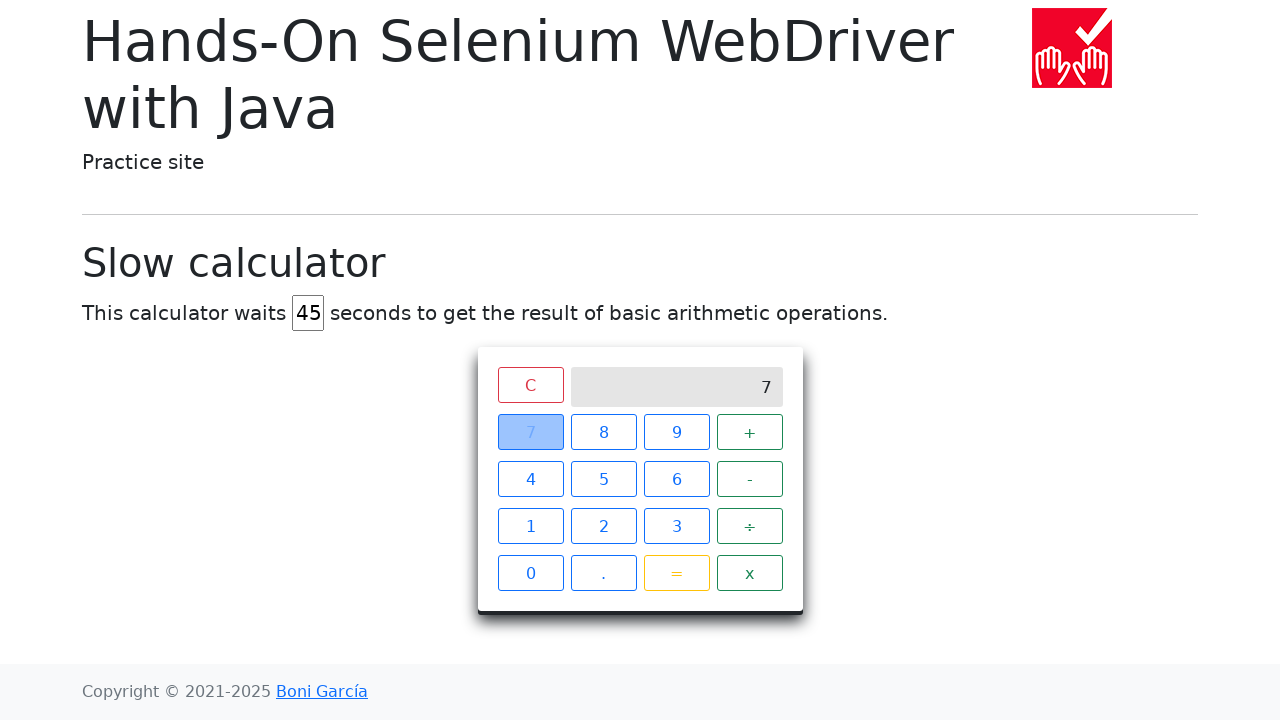

Clicked calculator button '+' at (750, 432) on xpath=//span[text()='+']
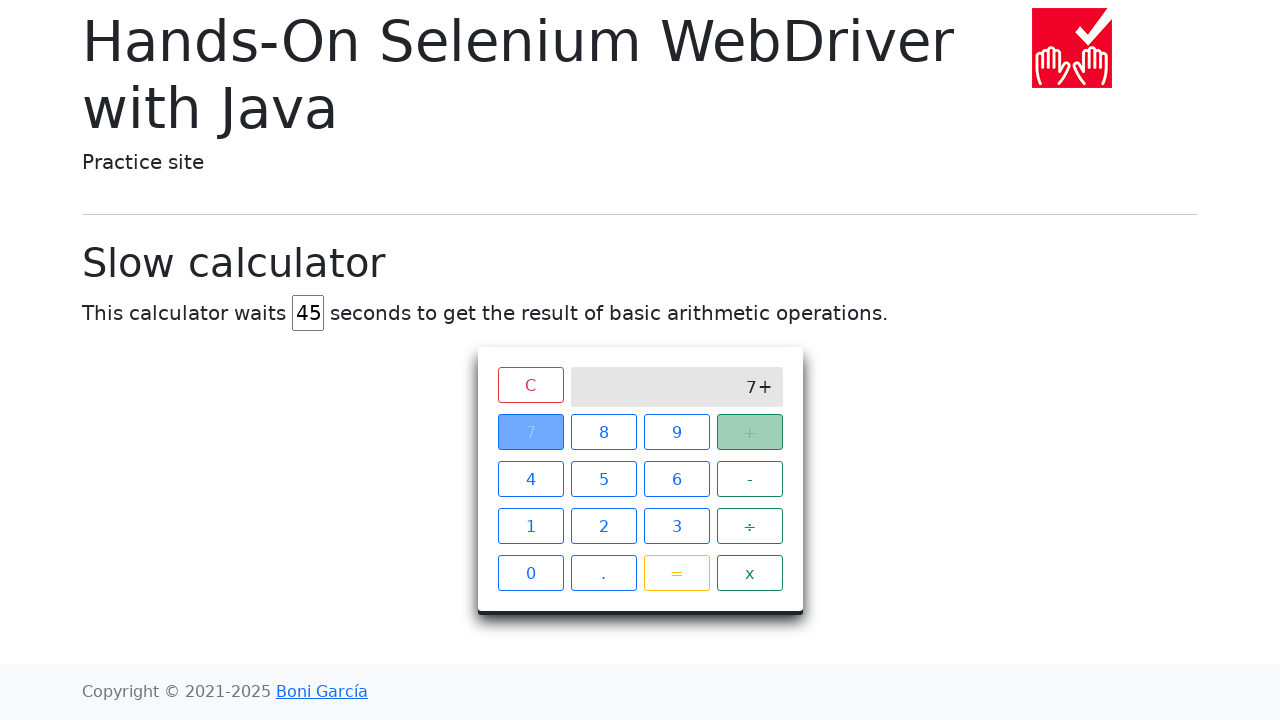

Clicked calculator button '8' at (604, 432) on xpath=//span[text()='8']
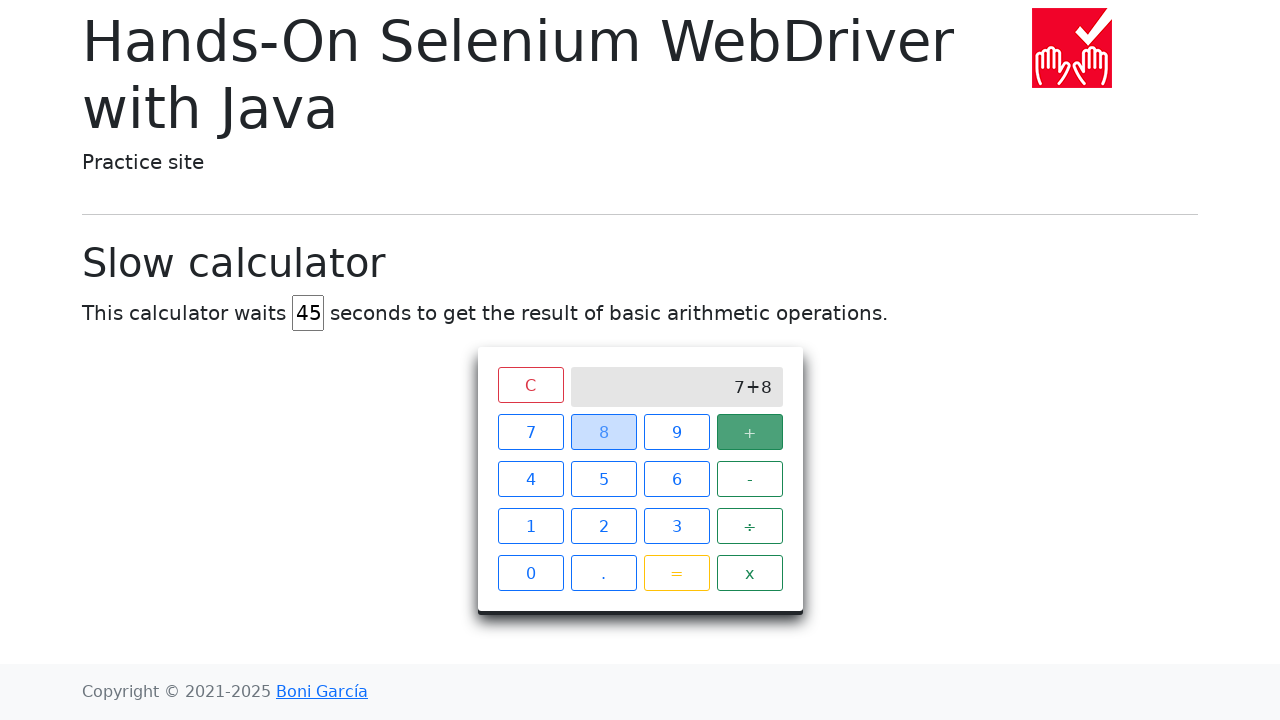

Clicked calculator button '=' to execute the operation at (676, 573) on xpath=//span[text()='=']
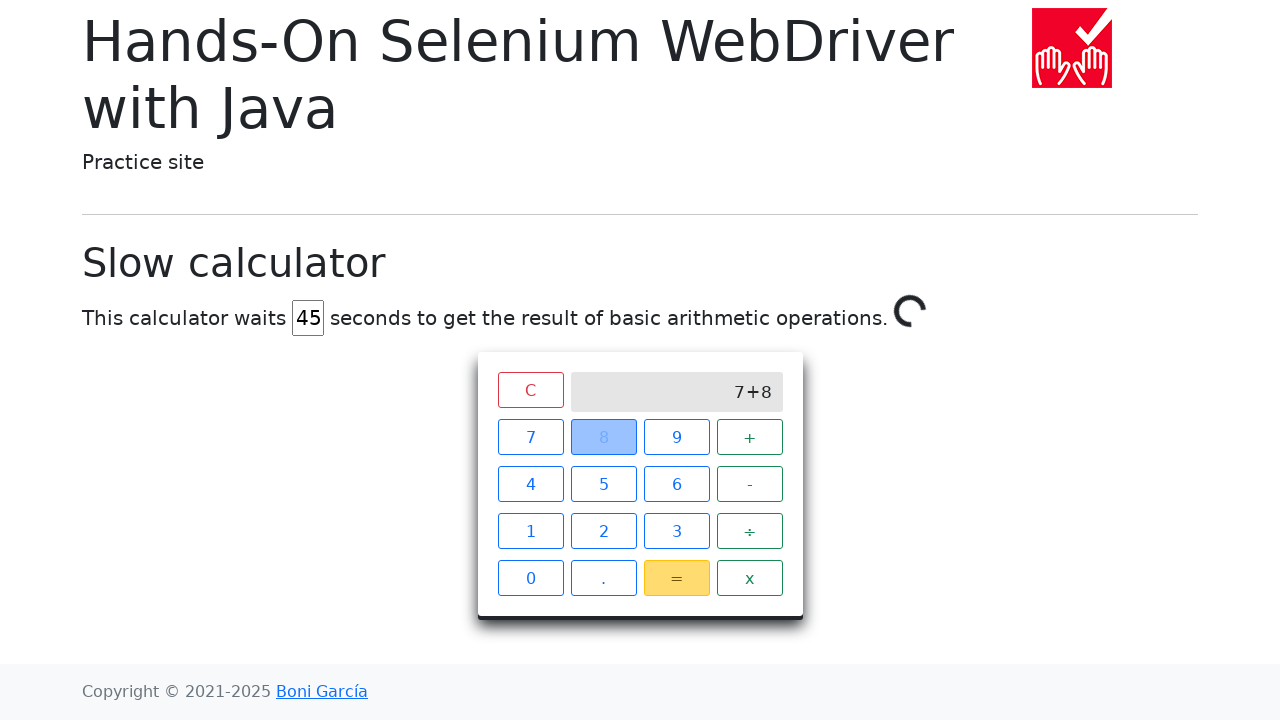

Verified calculator result equals 15
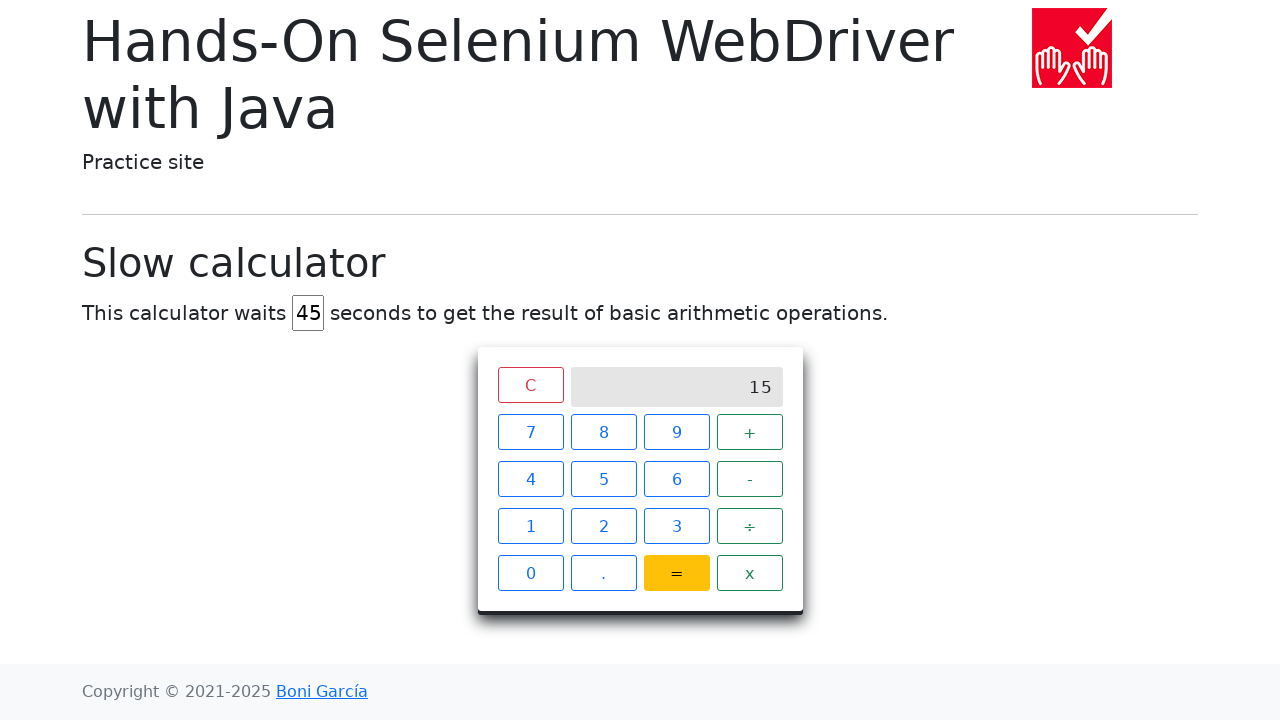

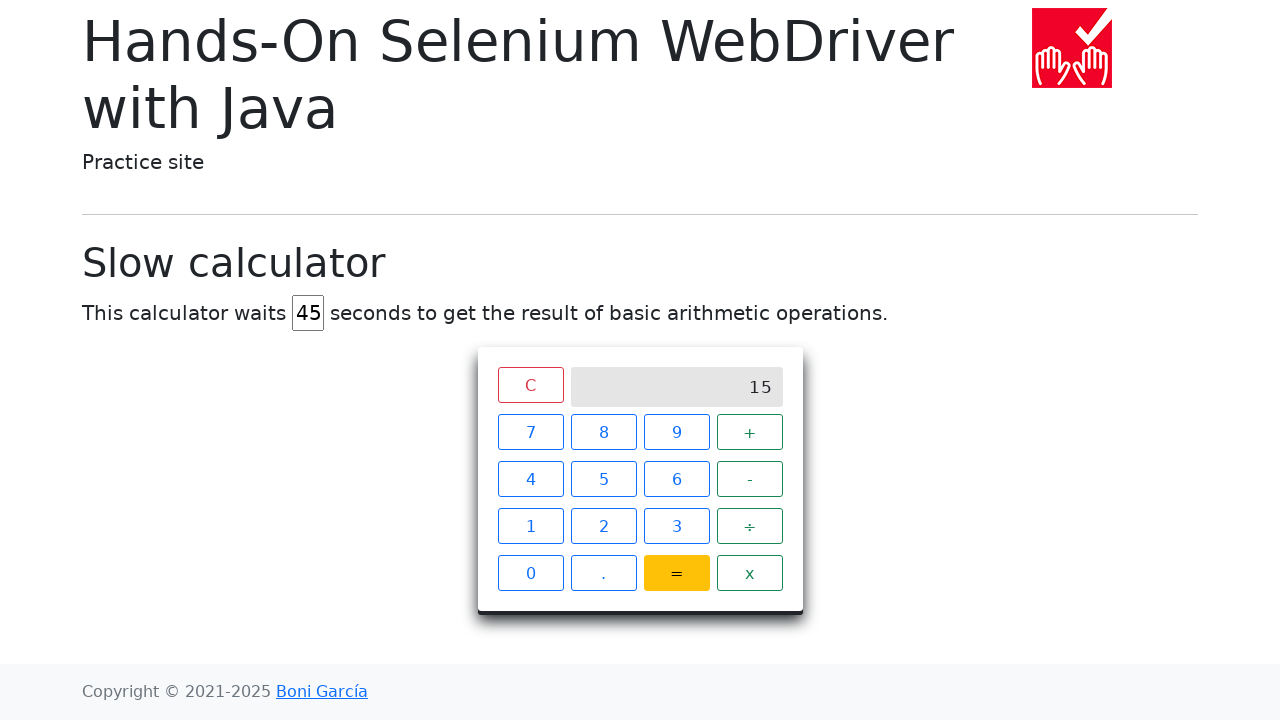